Clicks on the Date Picker link from the Widgets page and verifies navigation

Starting URL: https://demoqa.com/widgets

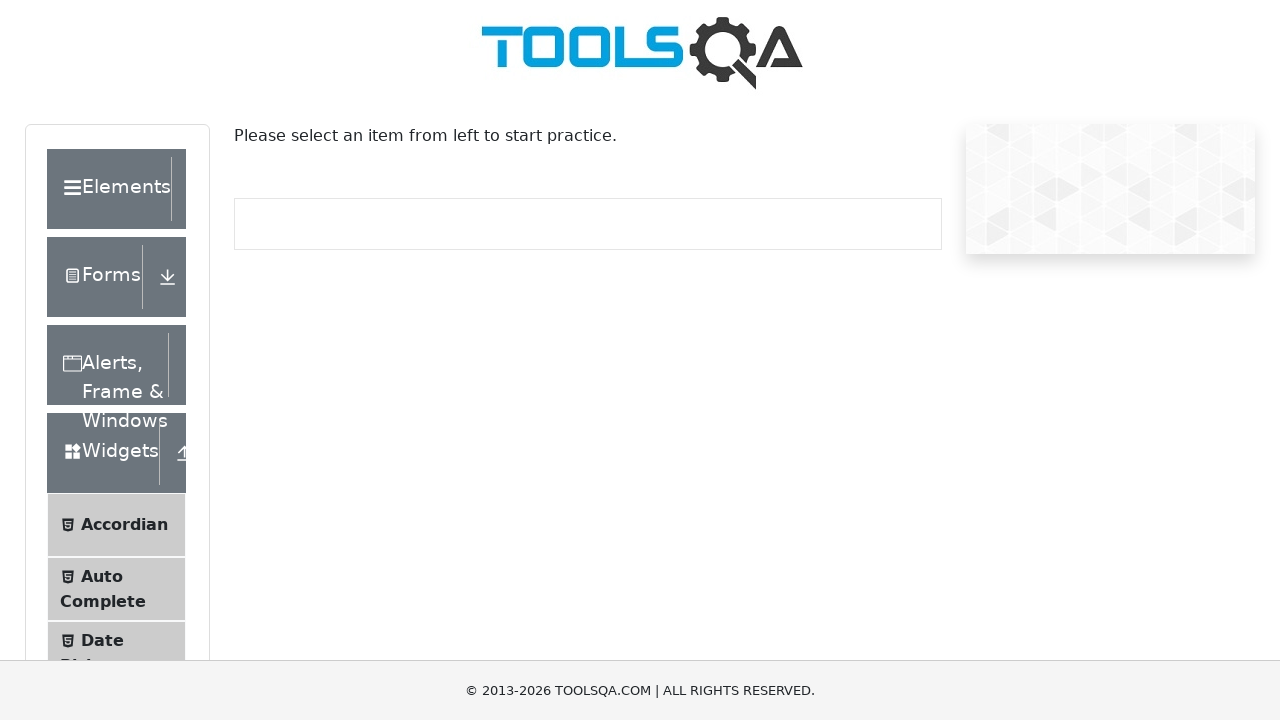

Clicked on Date Picker link from Widgets page at (102, 640) on text=Date Picker
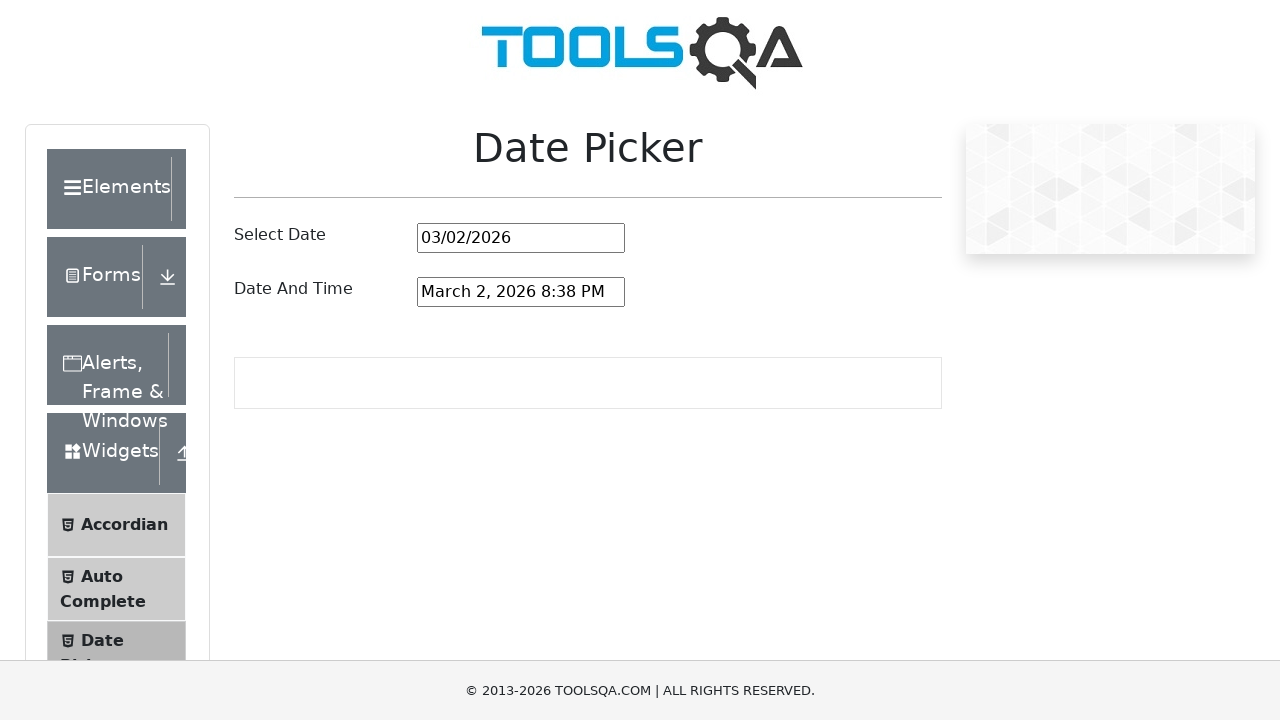

Navigation to Date Picker page verified
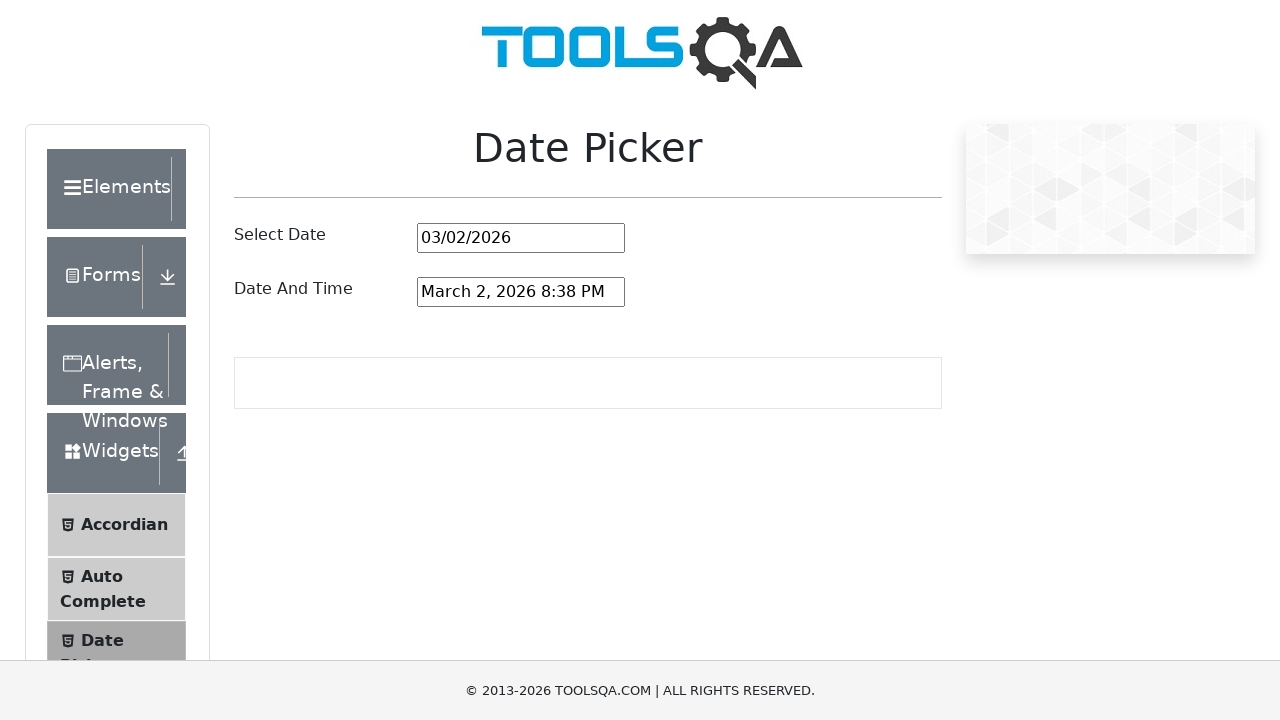

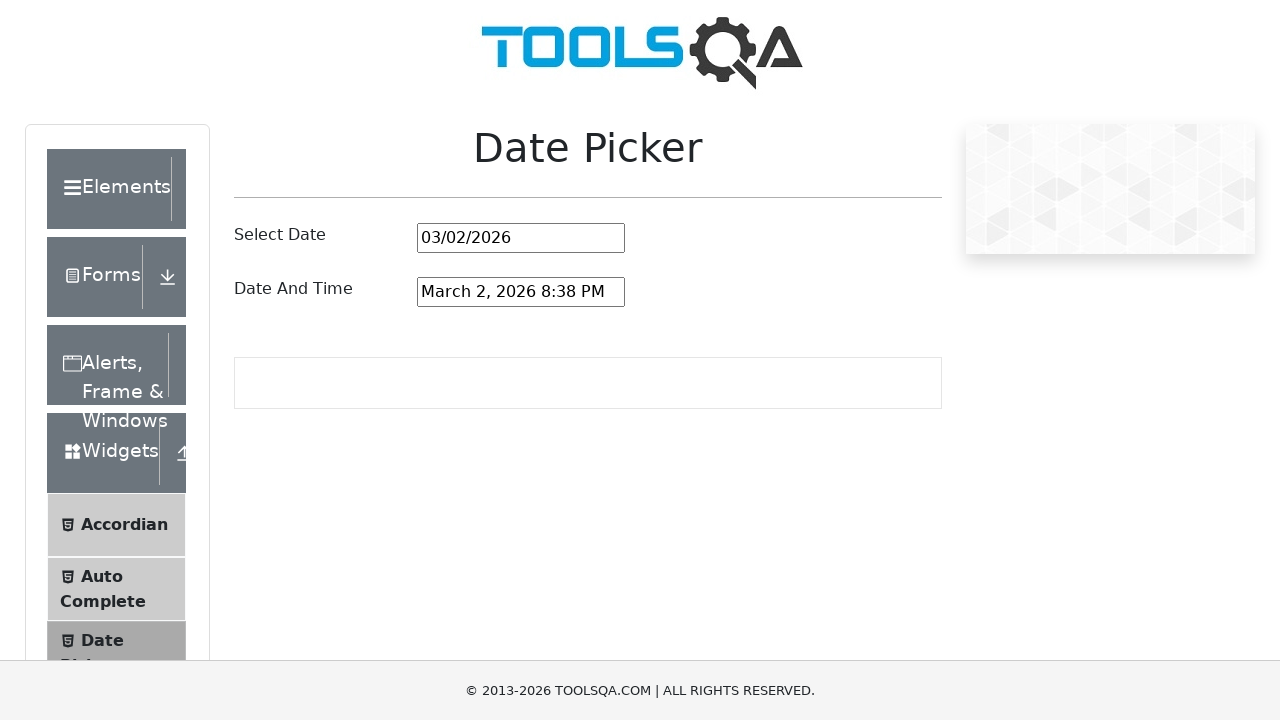